Tests filling out a regular form with various input fields including name, email, date of birth, and mobile number, then submitting the form

Starting URL: https://app.cloudqa.io/home/AutomationPracticeForm

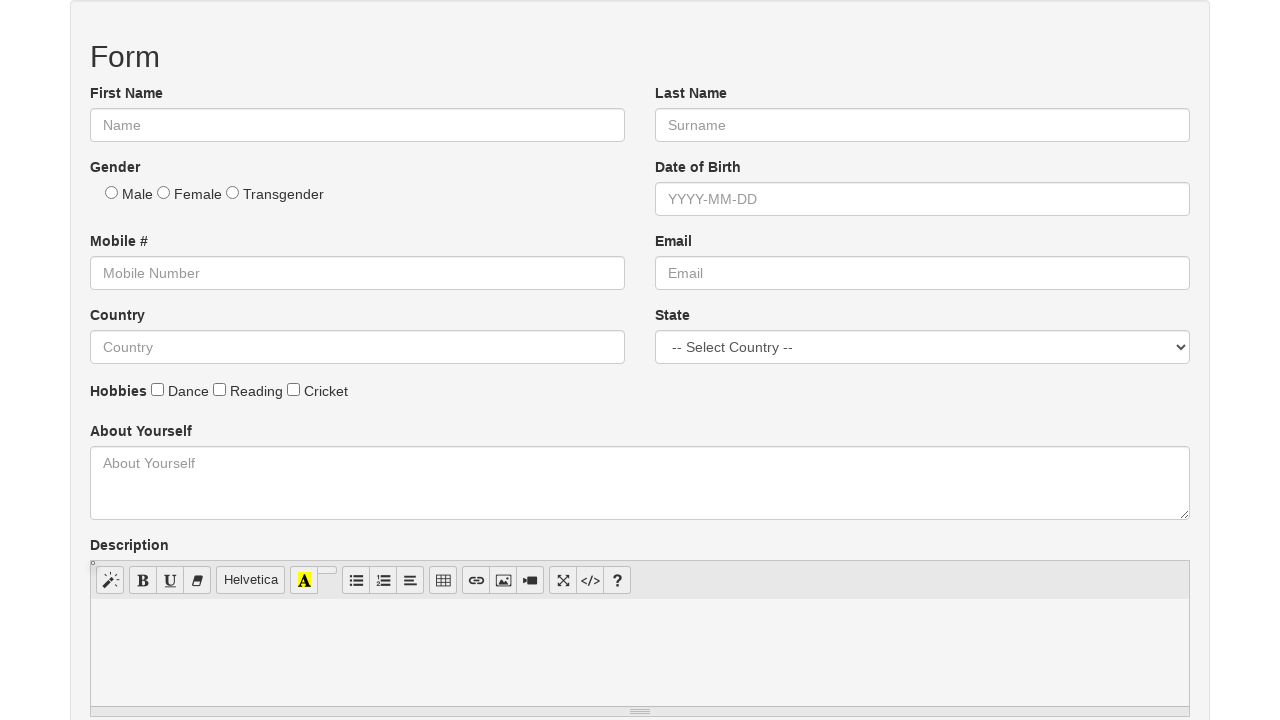

Filled first name field with 'Yash Raj' on input#fname
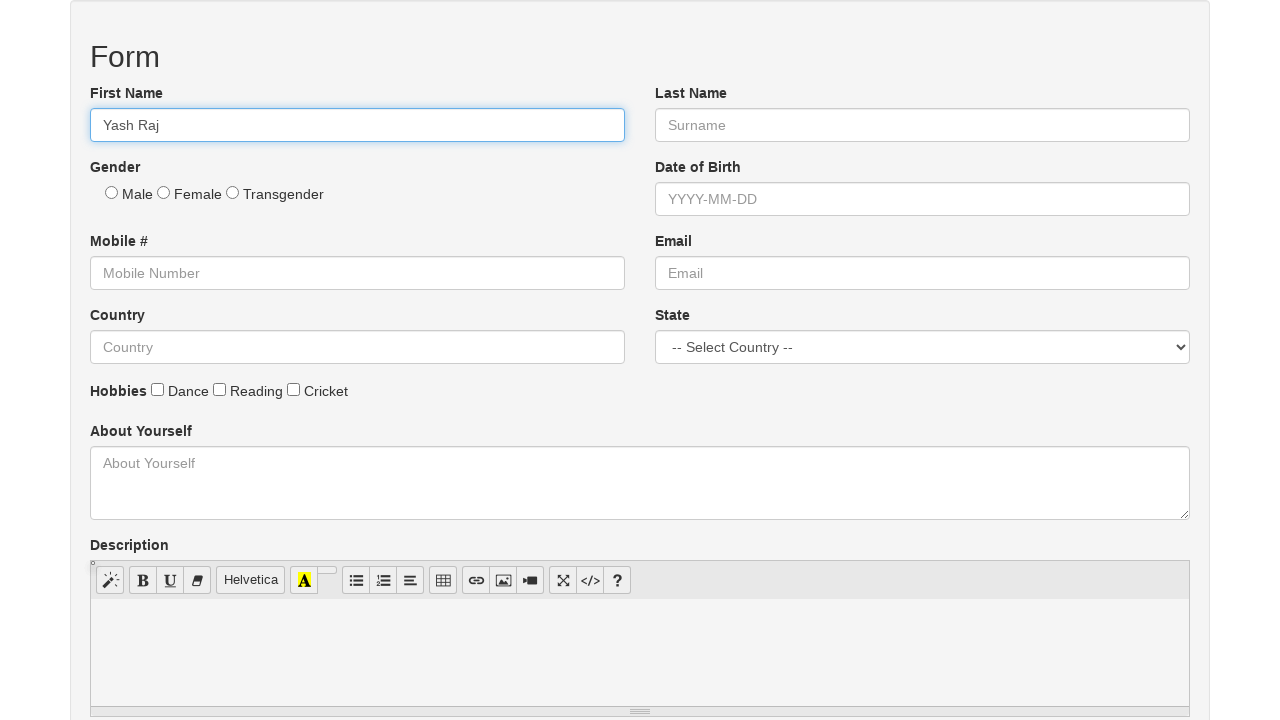

Filled last name field with 'Singh' on input#lname
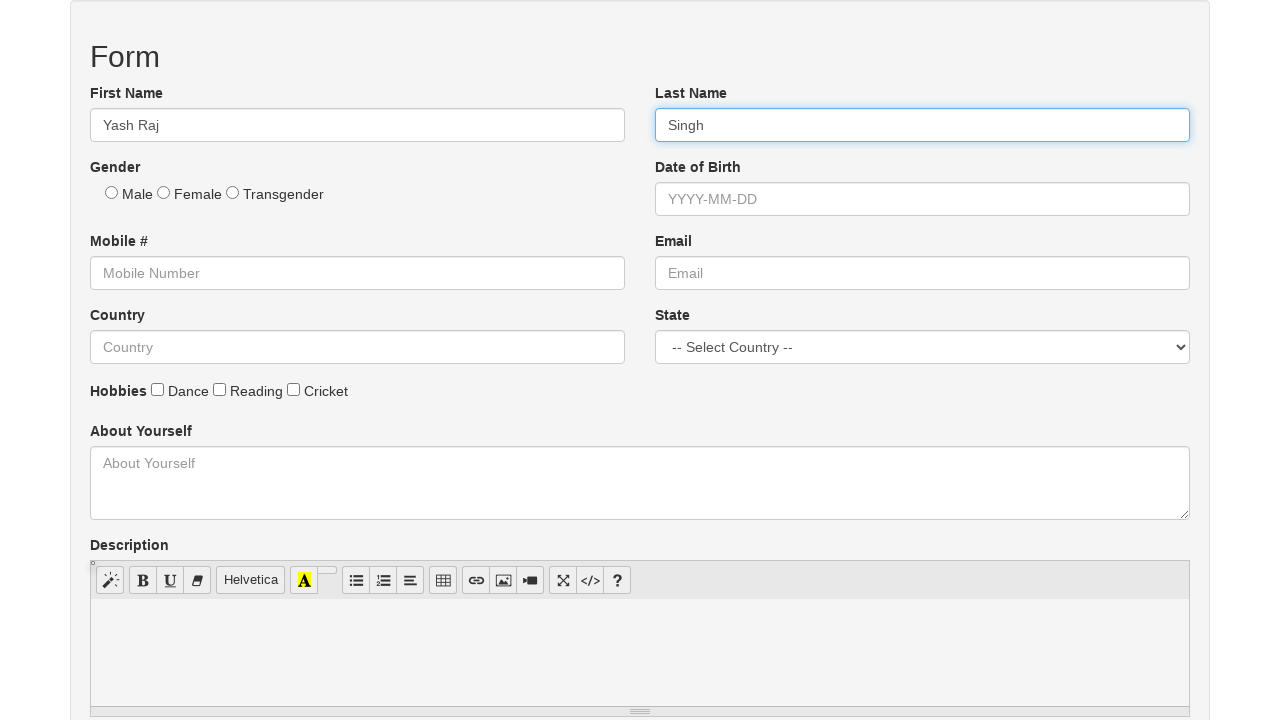

Filled email field with 'abc@gmail.com' on input#email
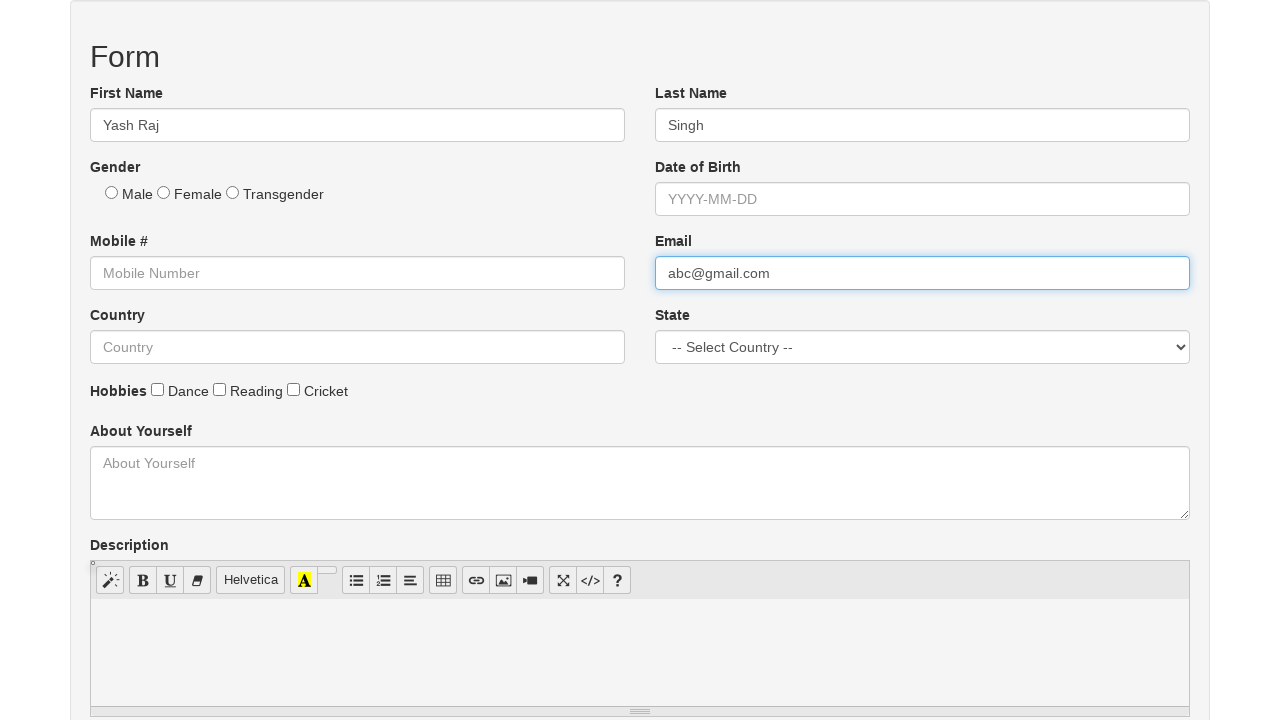

Filled date of birth field with '1990-01-01' on input#dob
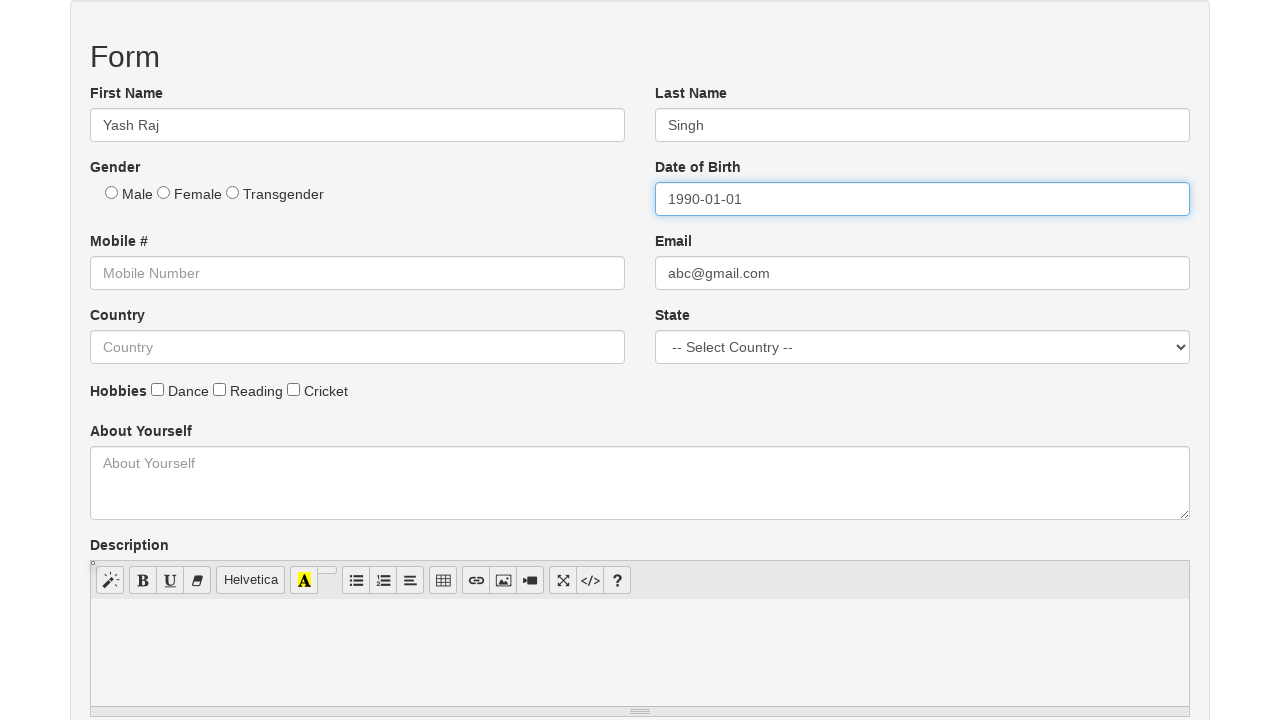

Filled mobile number field with '8081767472' on input#mobile
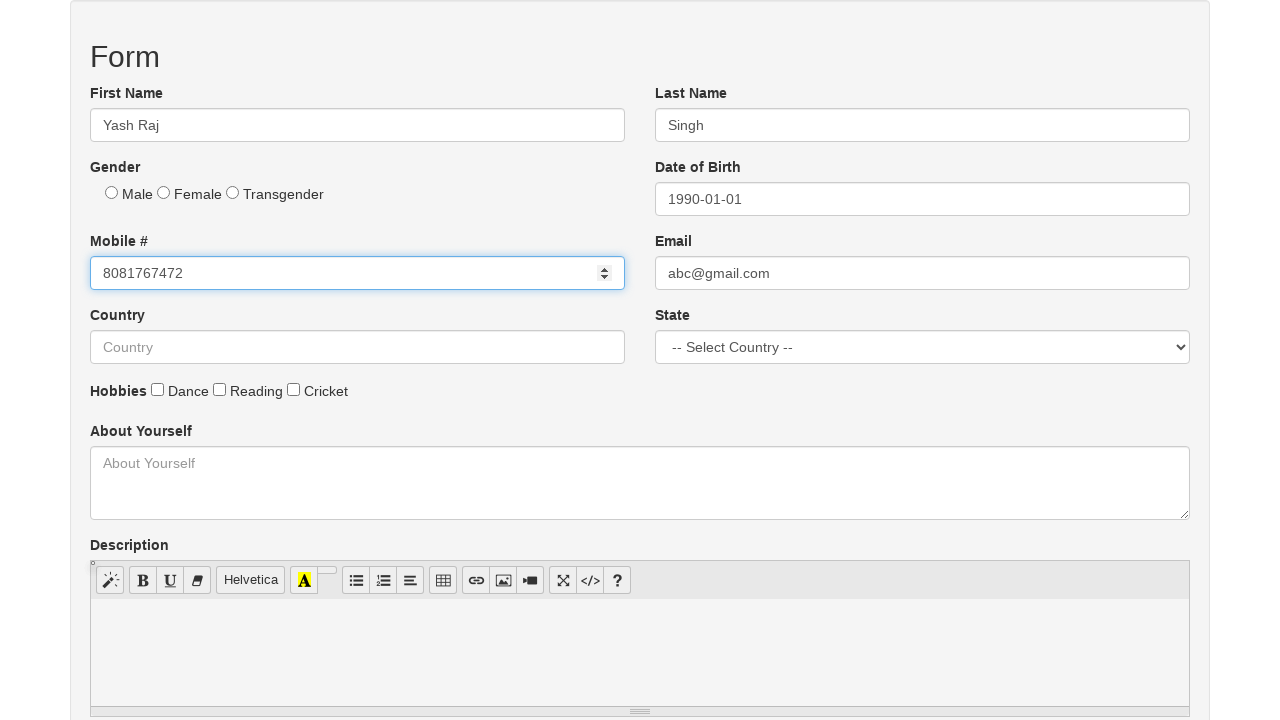

Checked the agreement checkbox at (96, 360) on input#Agree
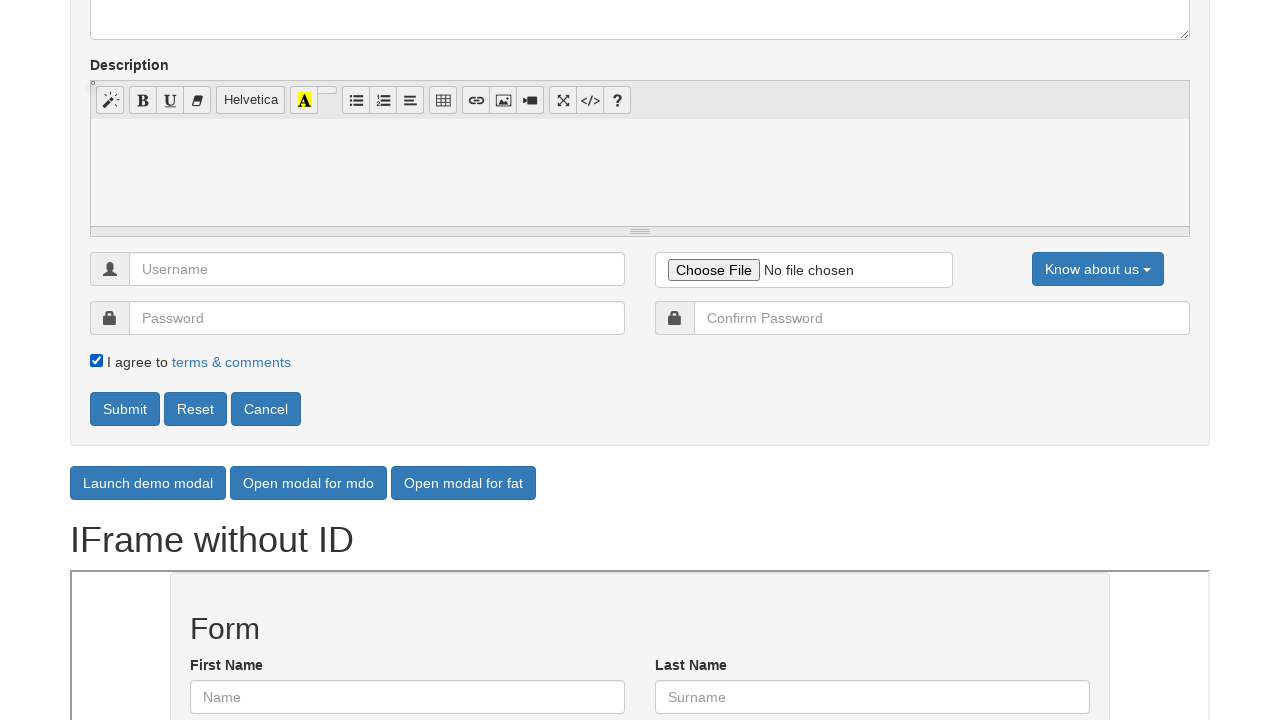

Clicked Submit button to submit the form at (125, 409) on button:has-text('Submit')
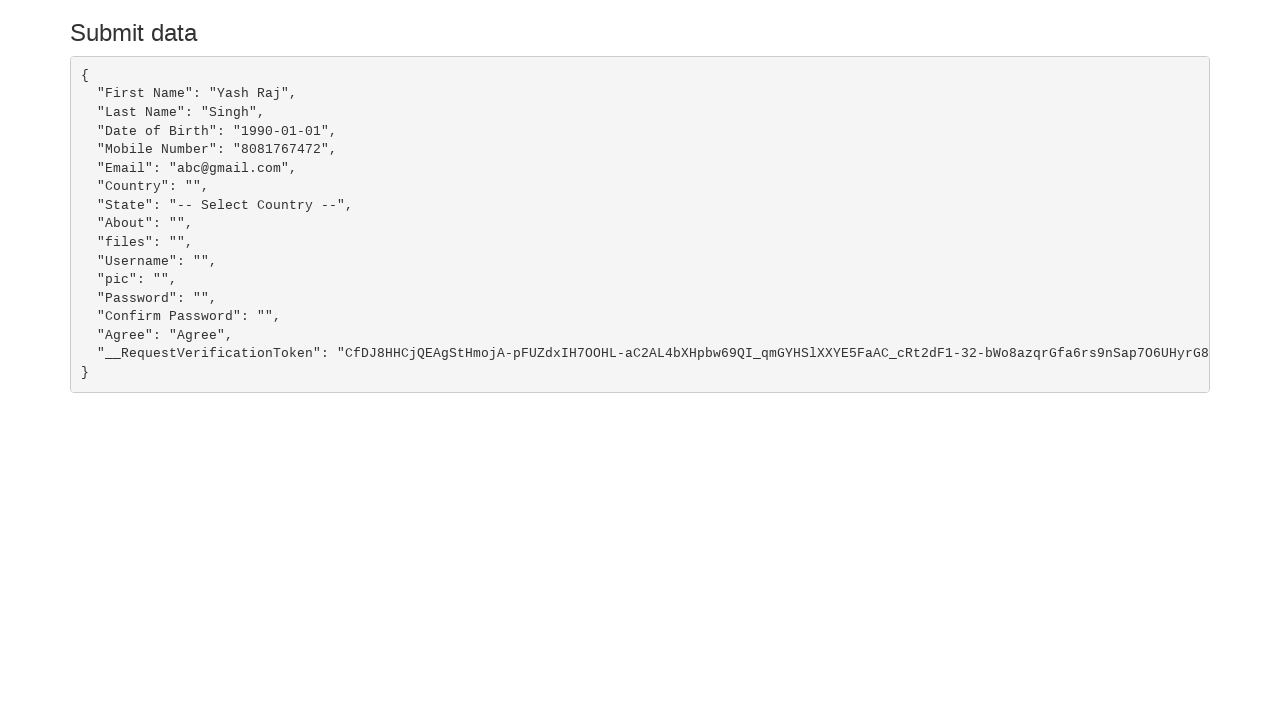

Form submission output appeared
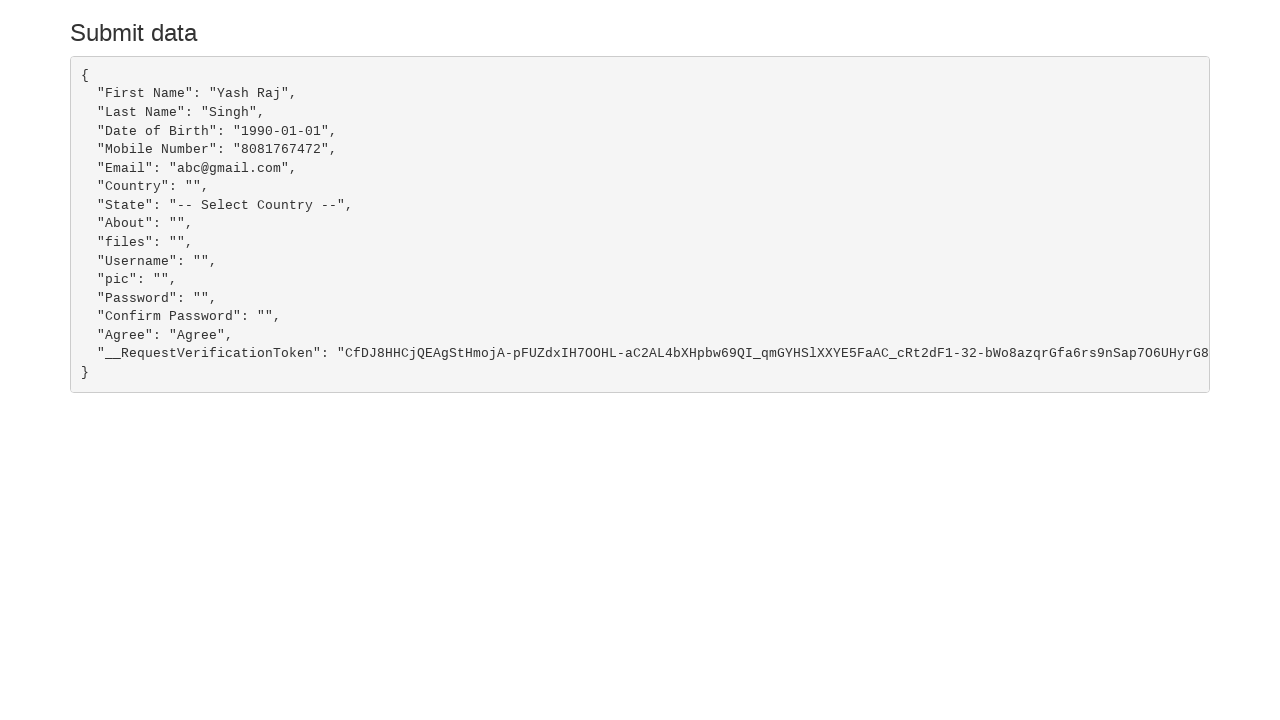

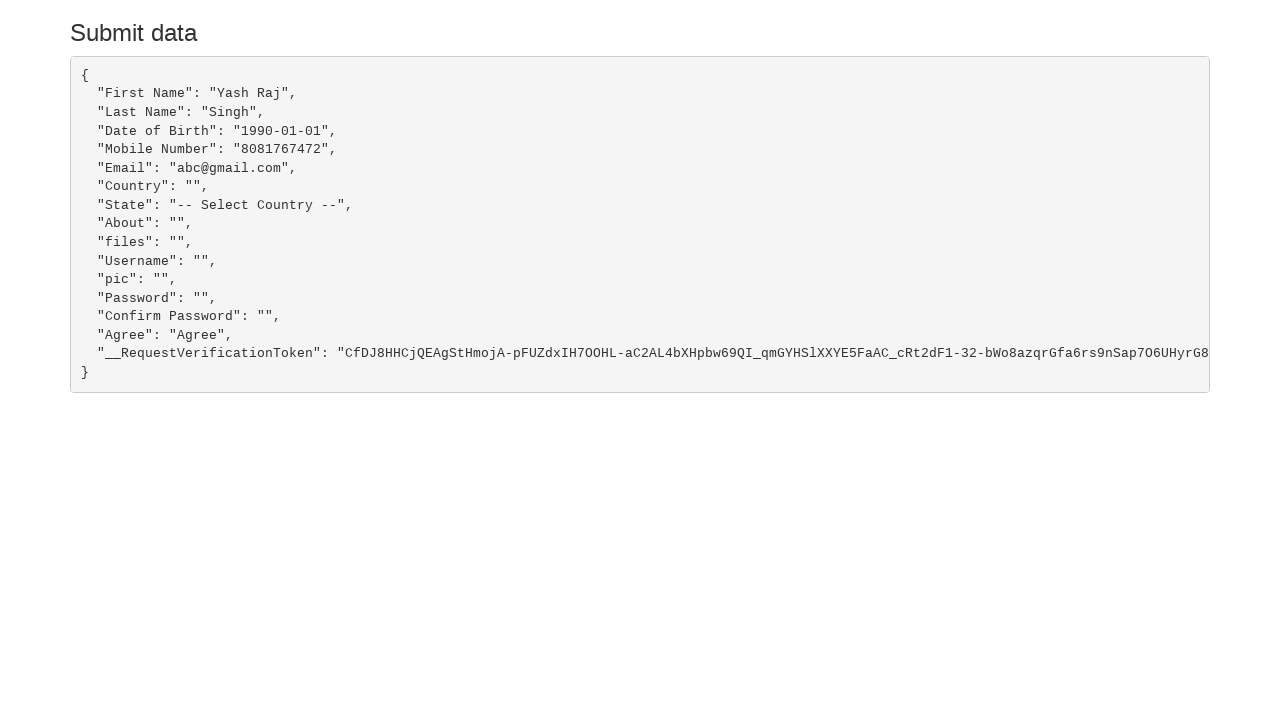